Tests radio button functionality by clicking through all radio button options on the page

Starting URL: https://rahulshettyacademy.com/AutomationPractice/

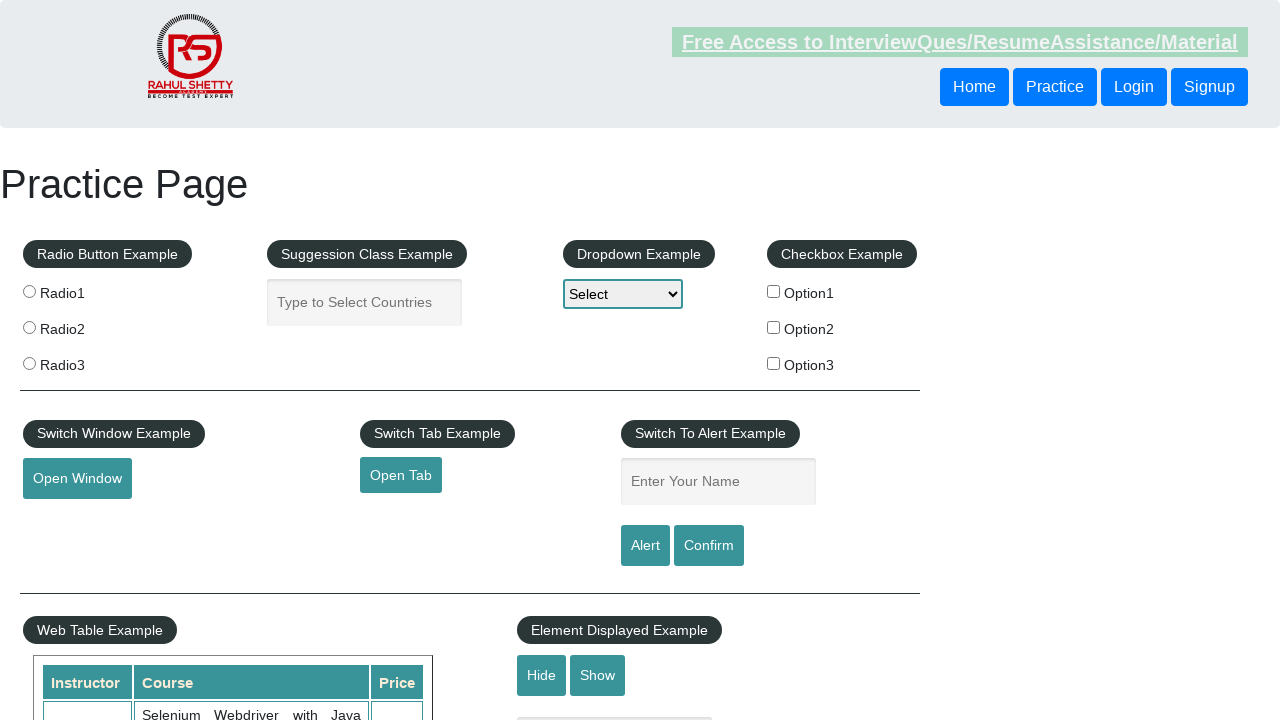

Navigated to AutomationPractice page
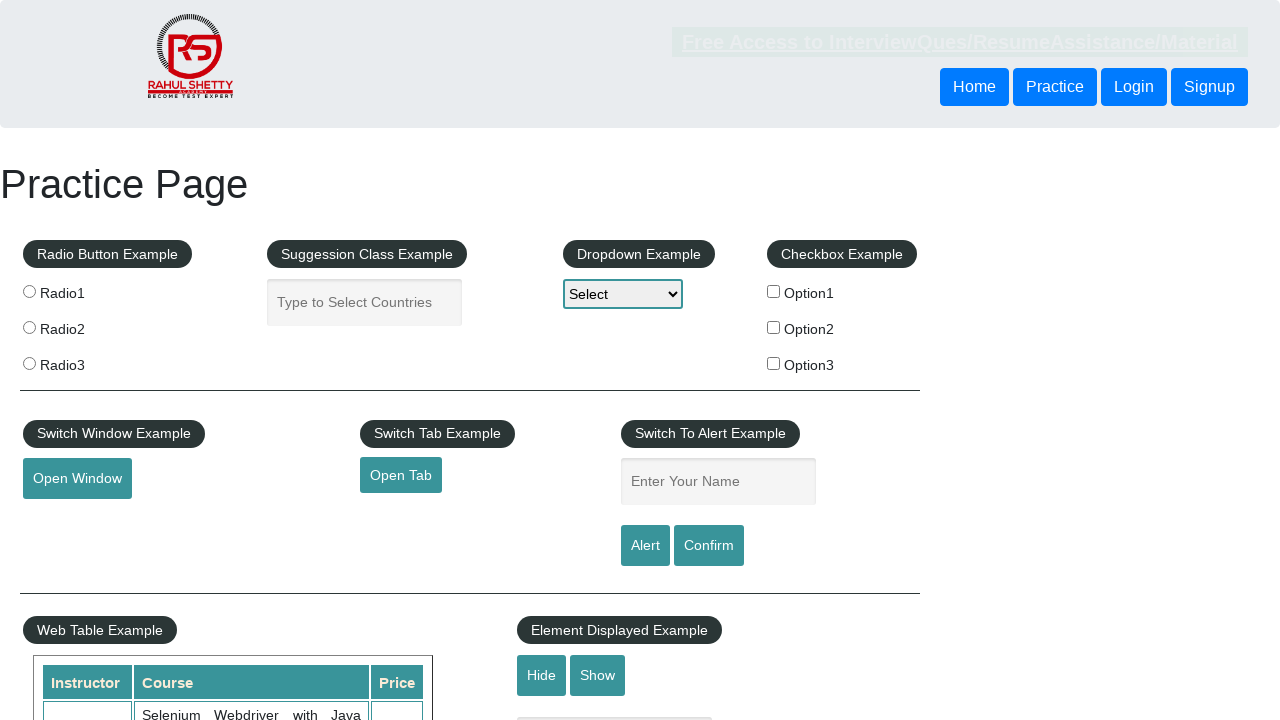

Retrieved all radio button elements
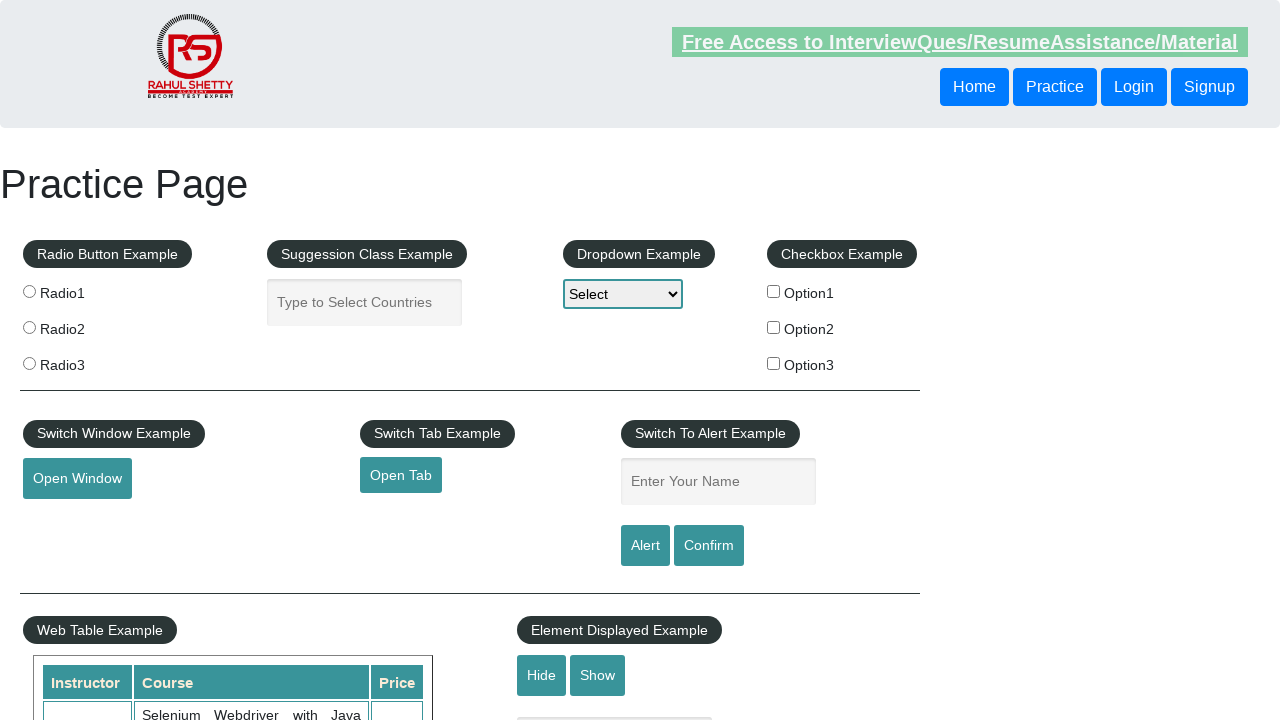

Clicked a radio button option
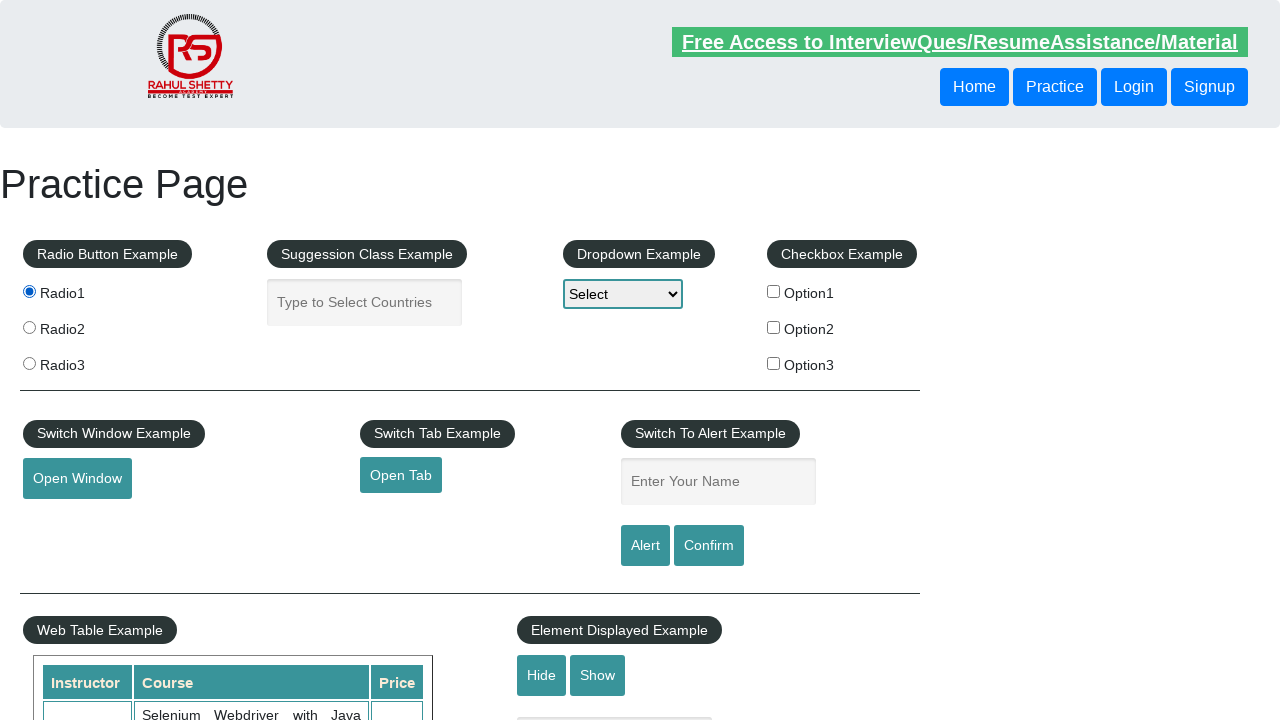

Clicked a radio button option
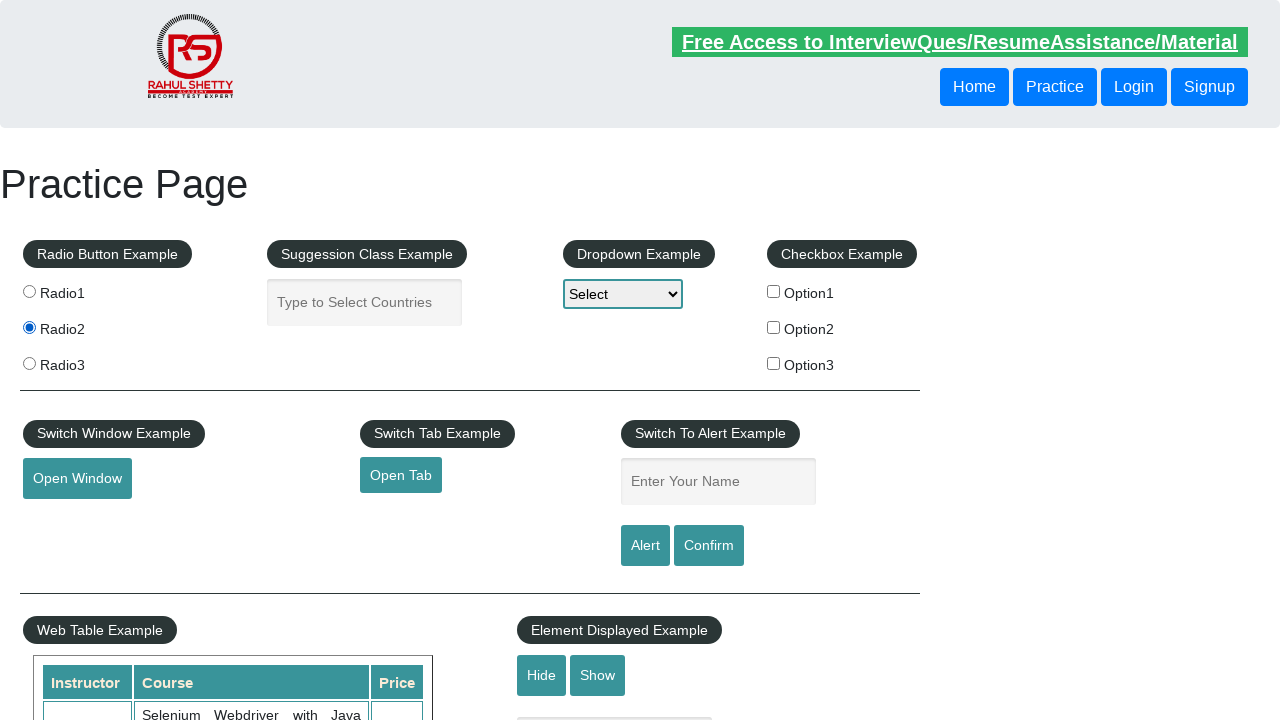

Clicked a radio button option
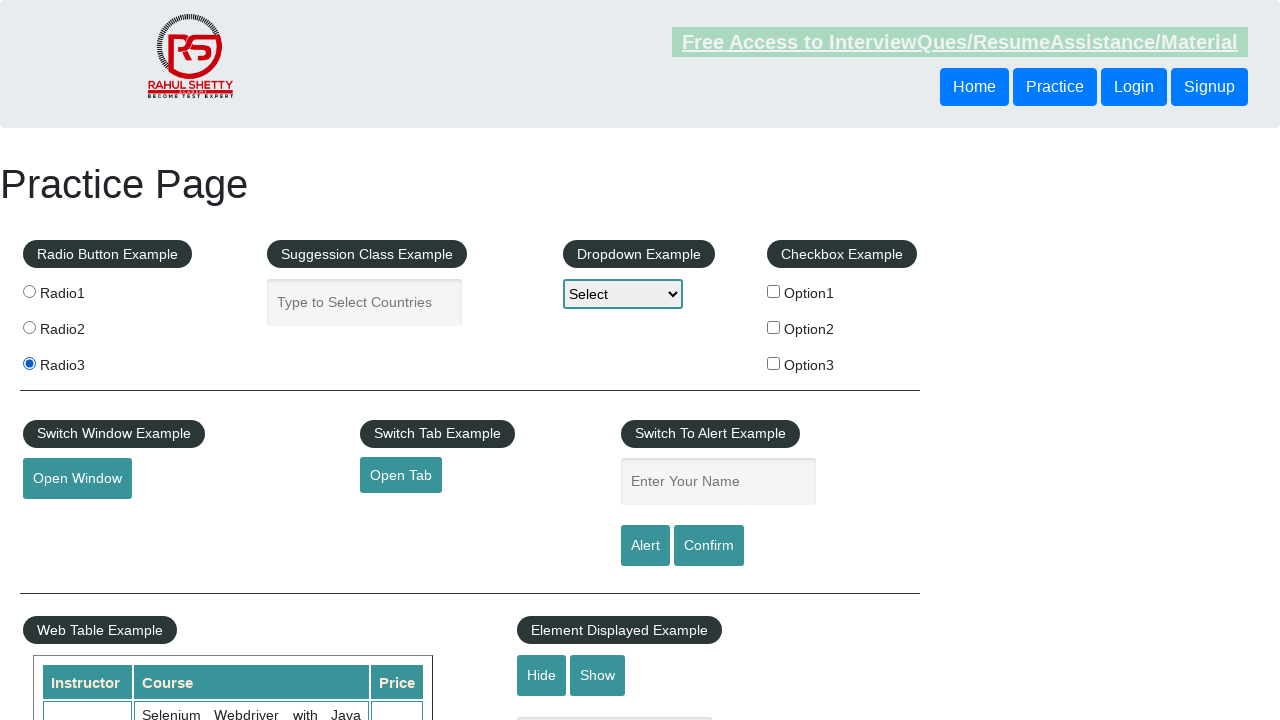

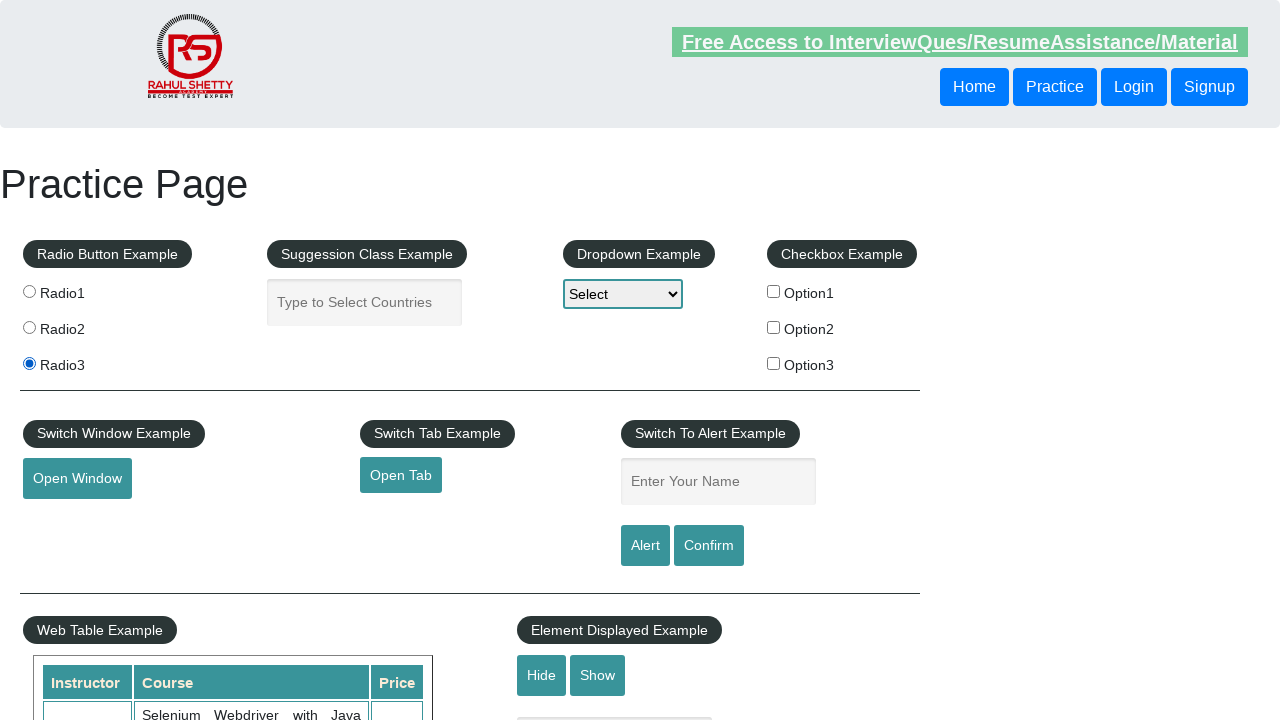